Tests right-click context menu functionality by right-clicking on a button element to display the context menu.

Starting URL: https://swisnl.github.io/jQuery-contextMenu/demo.html

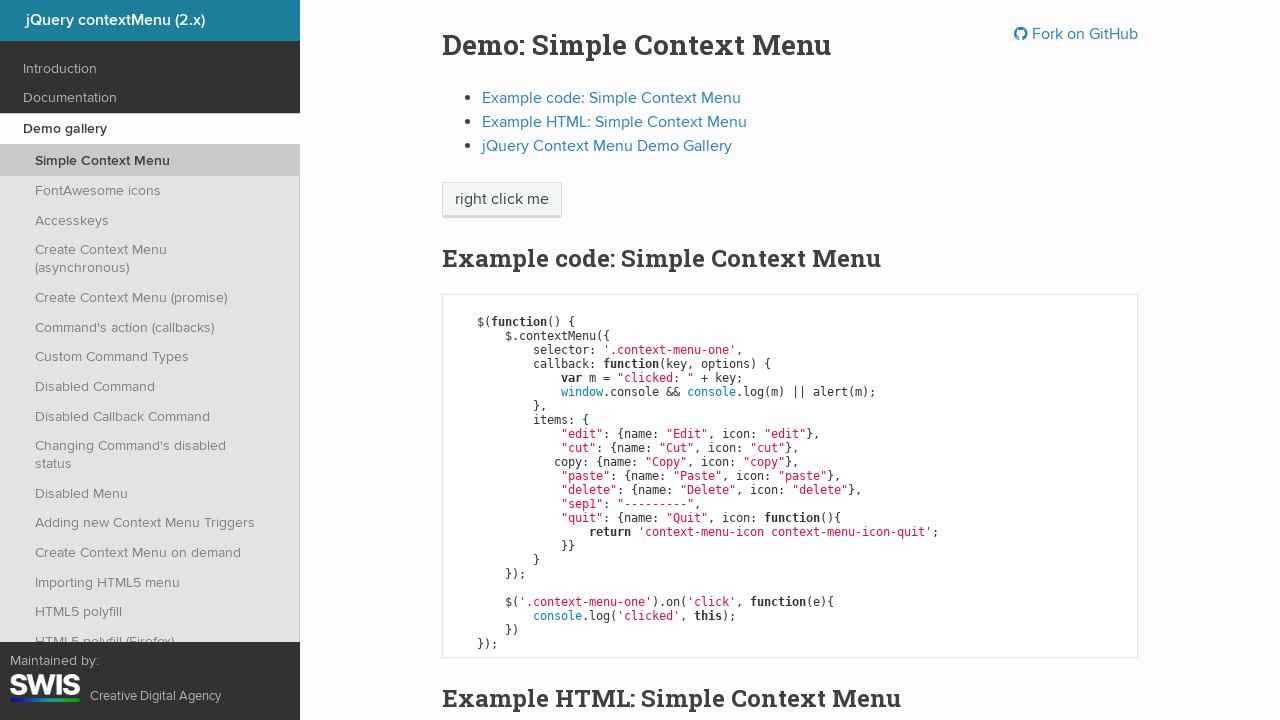

Located the context menu button element
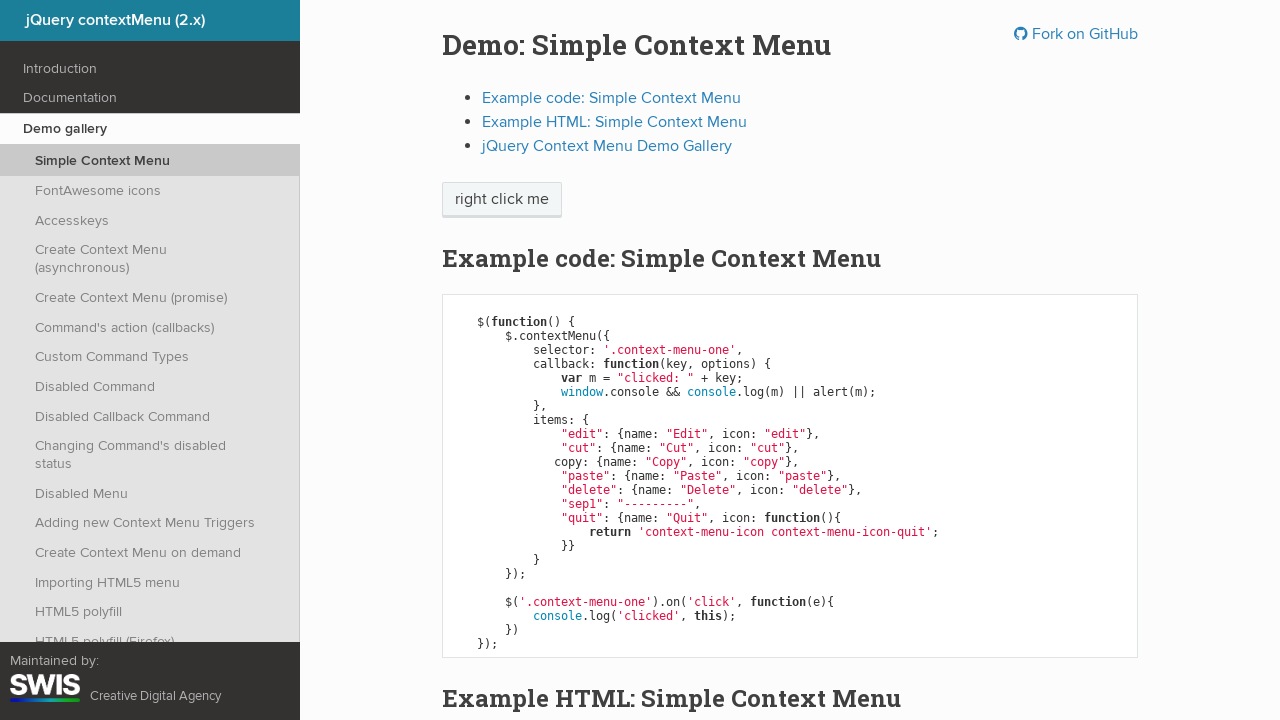

Right-clicked on the button element to display context menu at (502, 200) on span.context-menu-one.btn
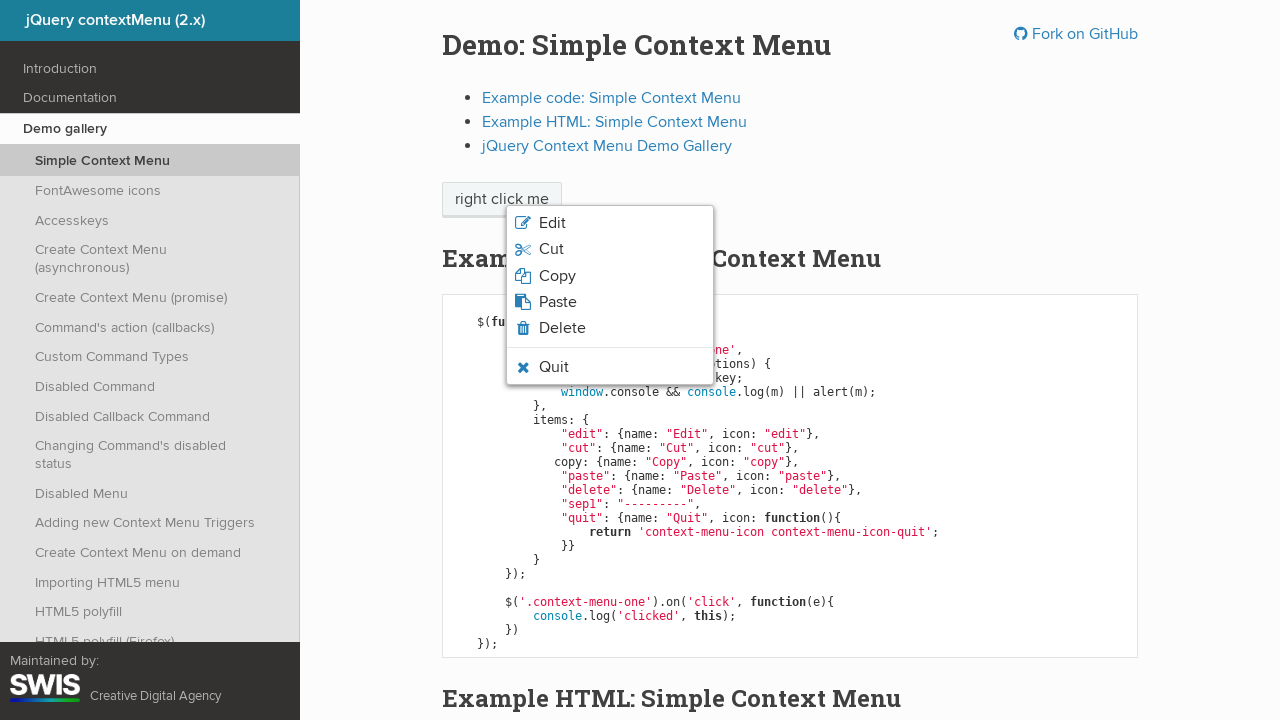

Context menu items appeared
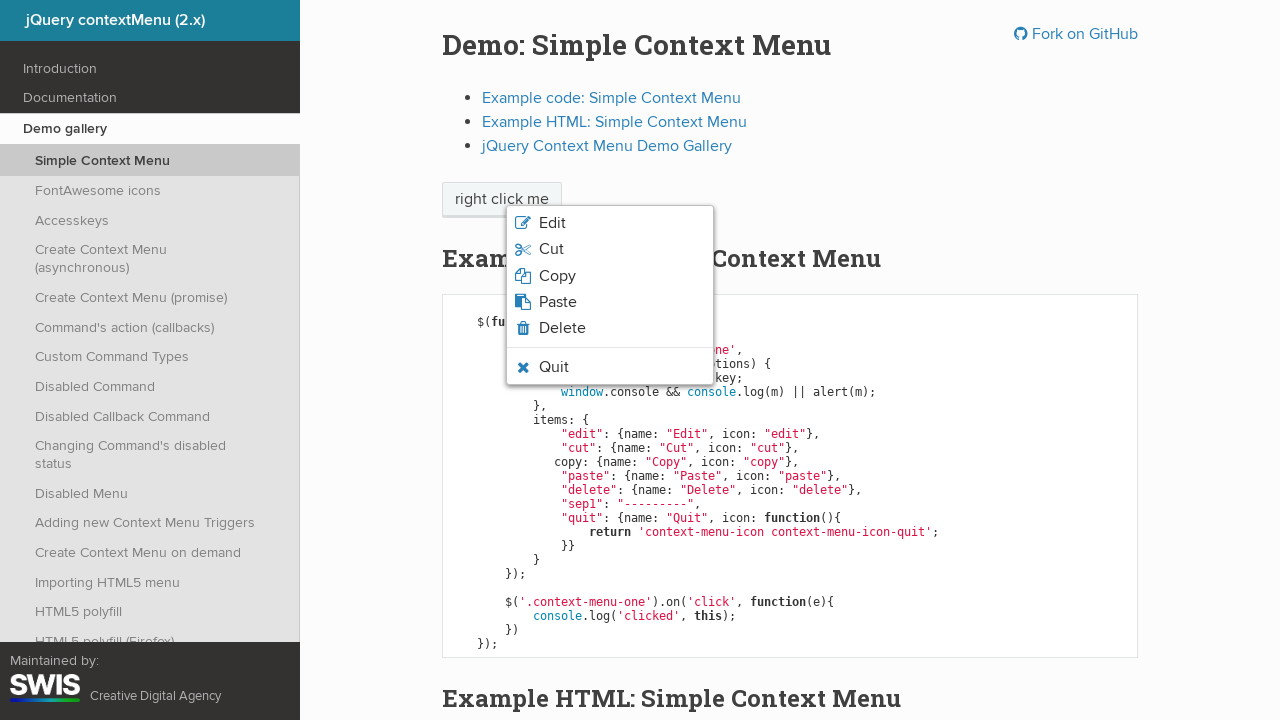

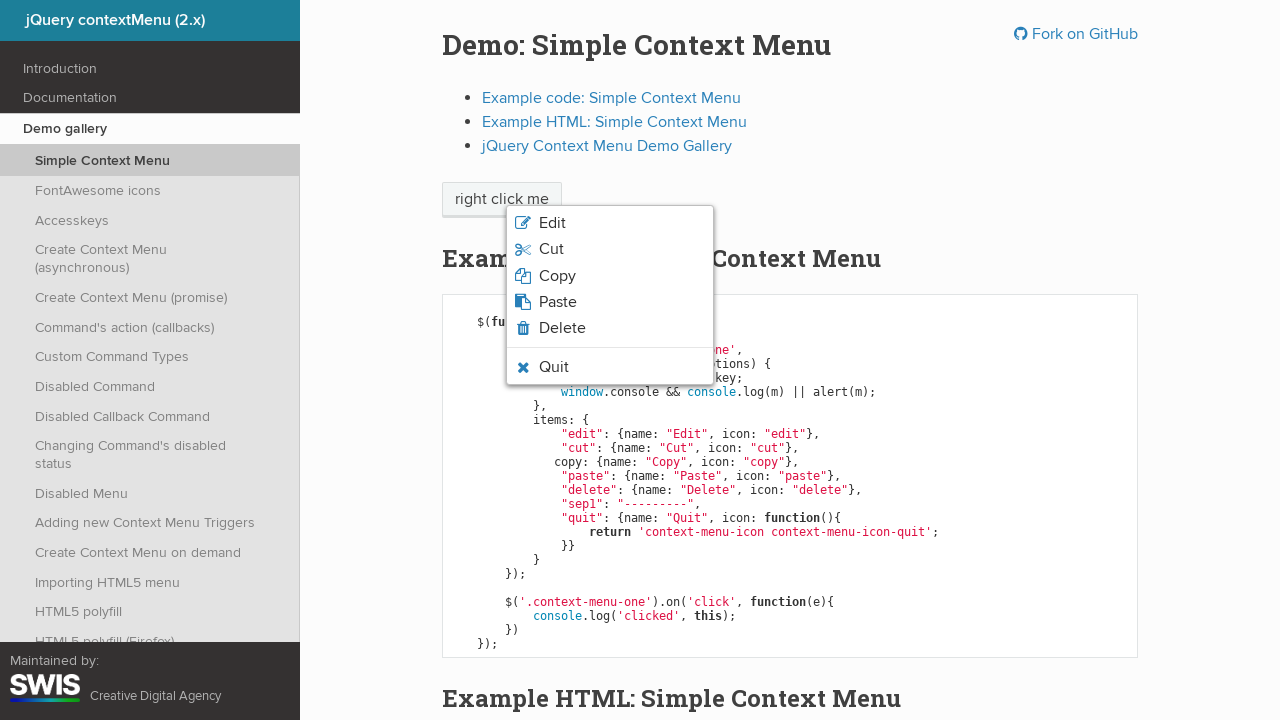